Tests the SHL product catalog search functionality by entering a keyword, clicking the search button, and verifying that search results are displayed in the table.

Starting URL: https://www.shl.com/solutions/products/product-catalog/

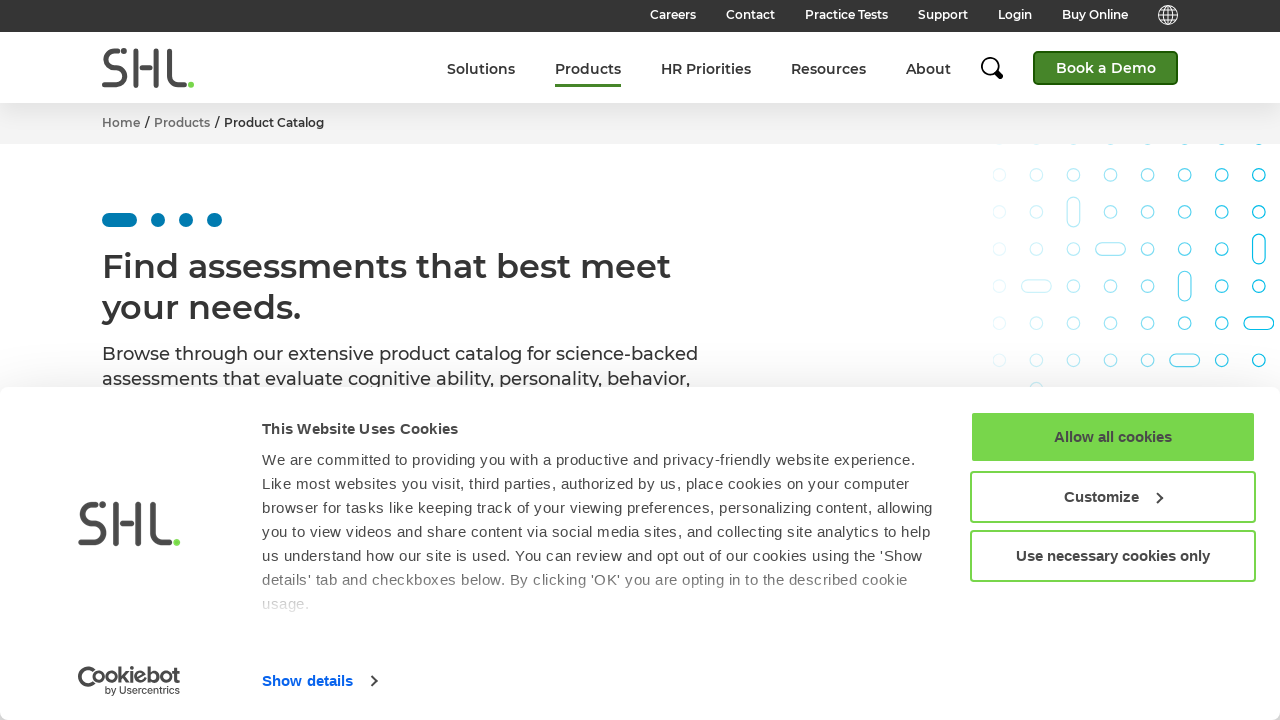

Filled search input field with keyword 'engineer' on input[name="keyword"]
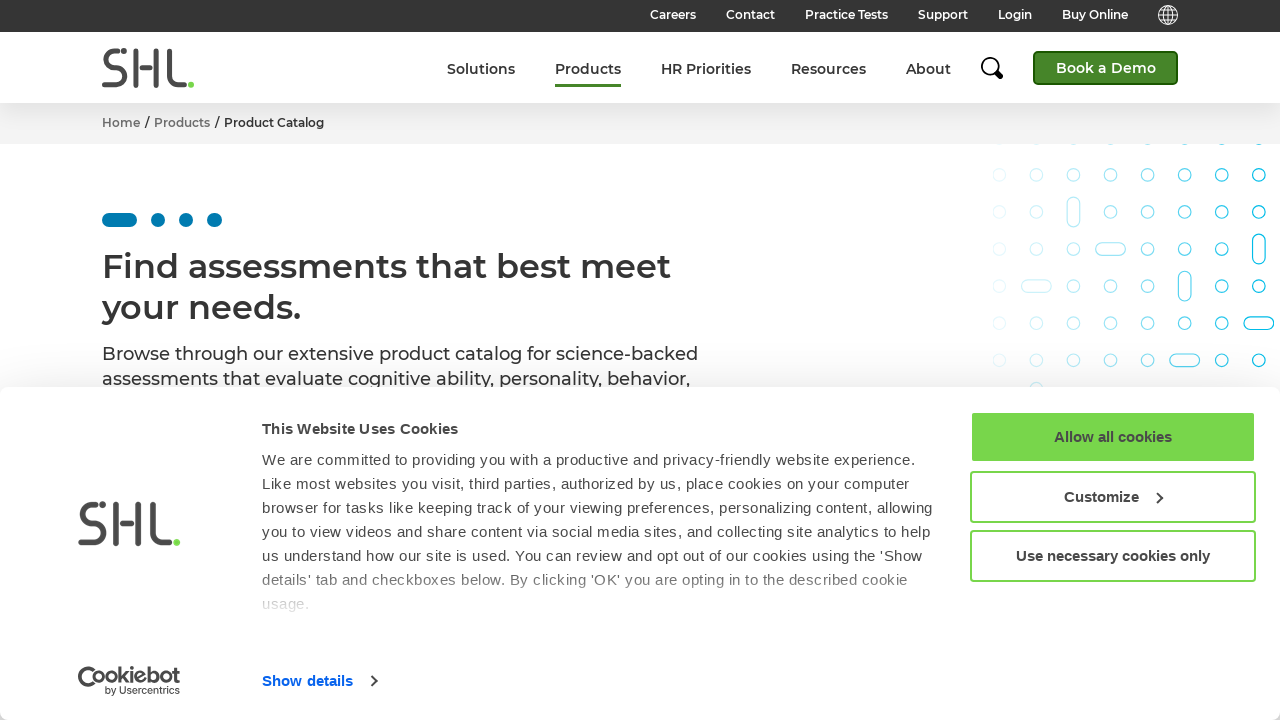

Clicked search button to execute product catalog search at (550, 361) on #Form_FilteringFormKeywords_action_doFilteringForm
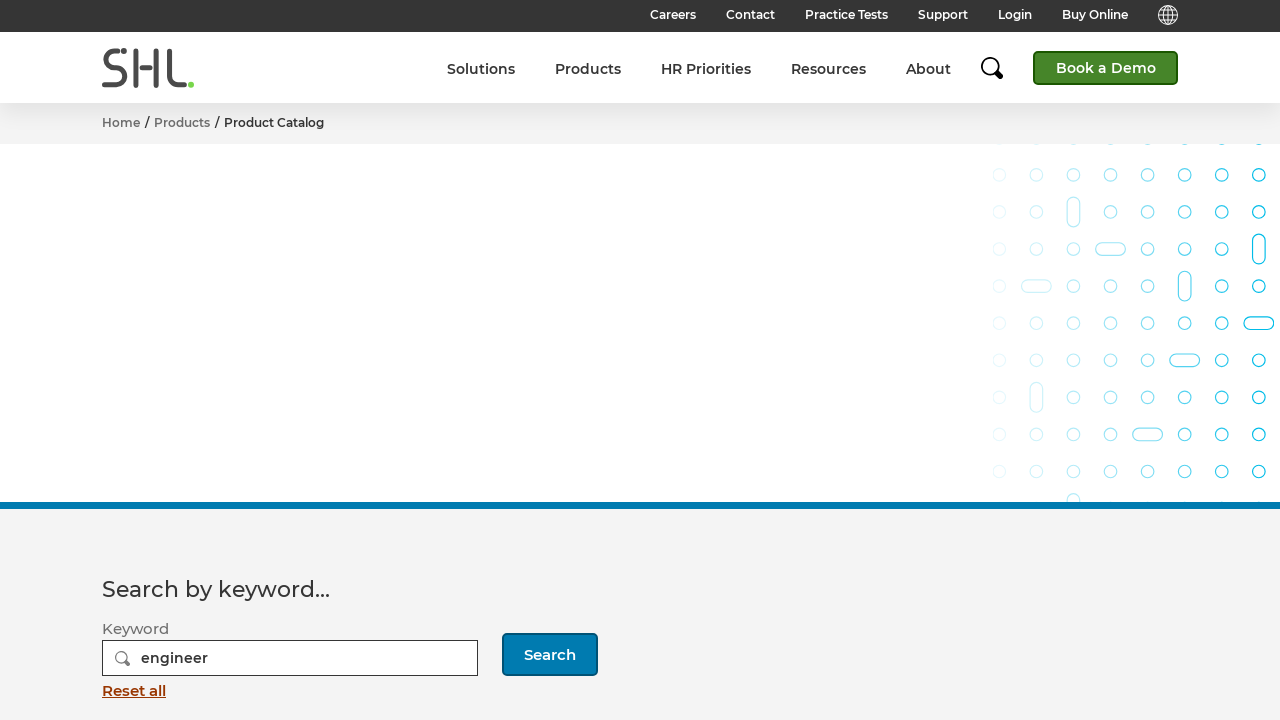

Search results table loaded with product rows
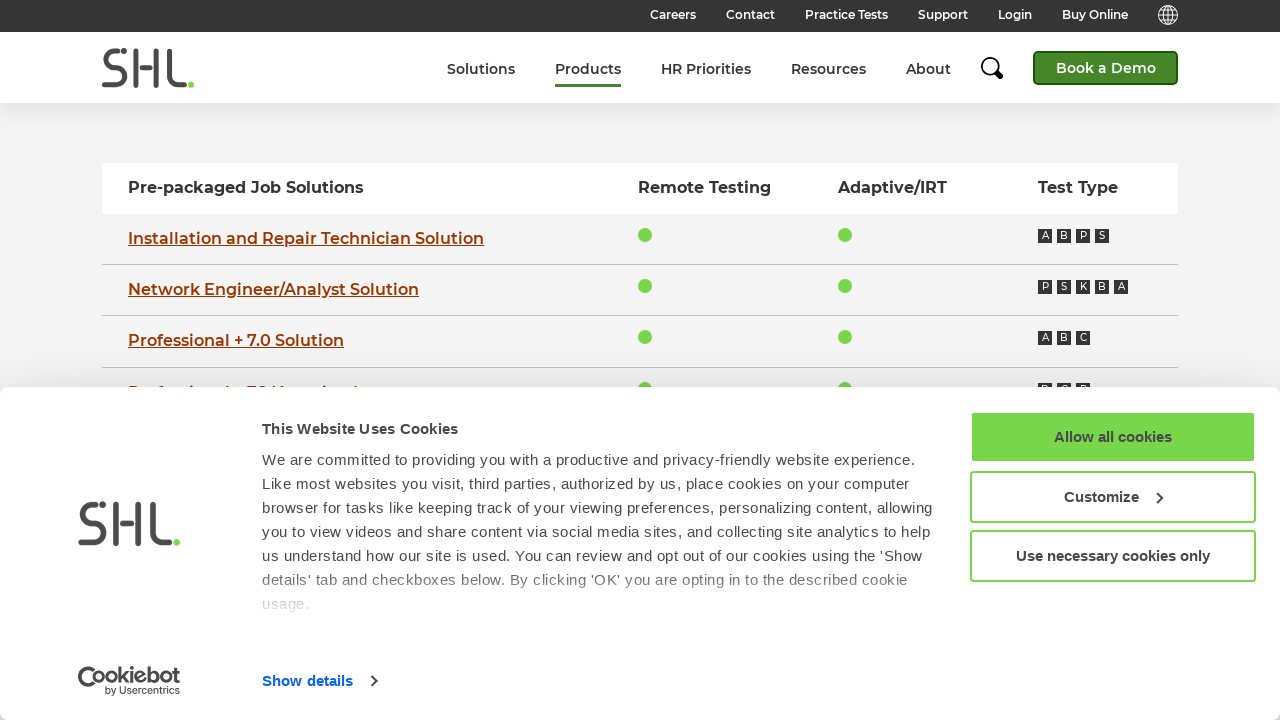

Verified search results are displayed with product links in table
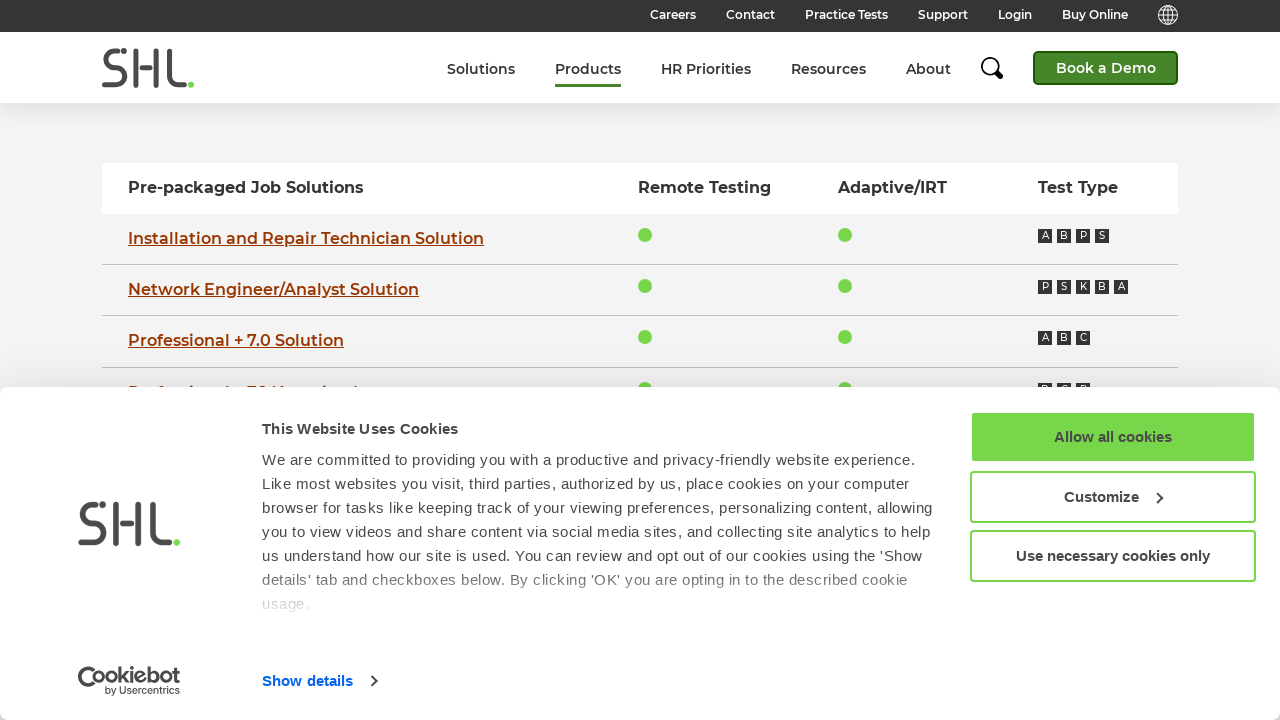

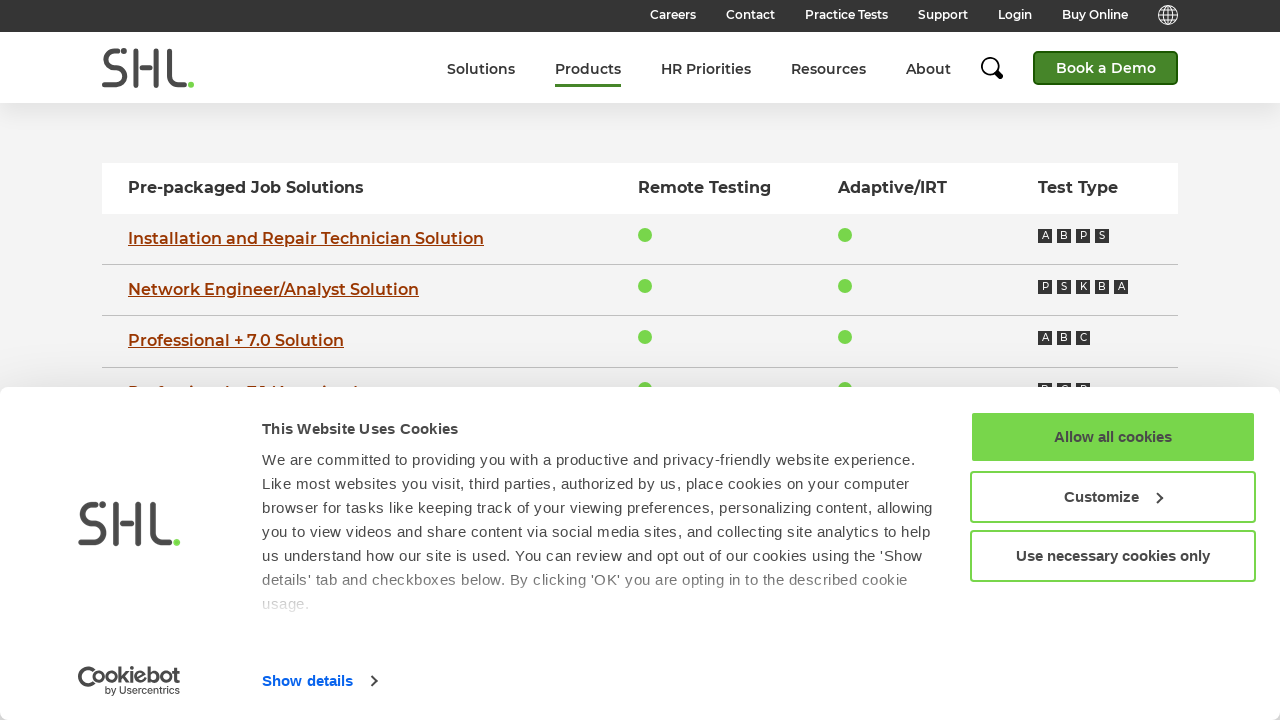